Navigates to Mars news page and waits for the news list content to load

Starting URL: https://data-class-mars.s3.amazonaws.com/Mars/index.html

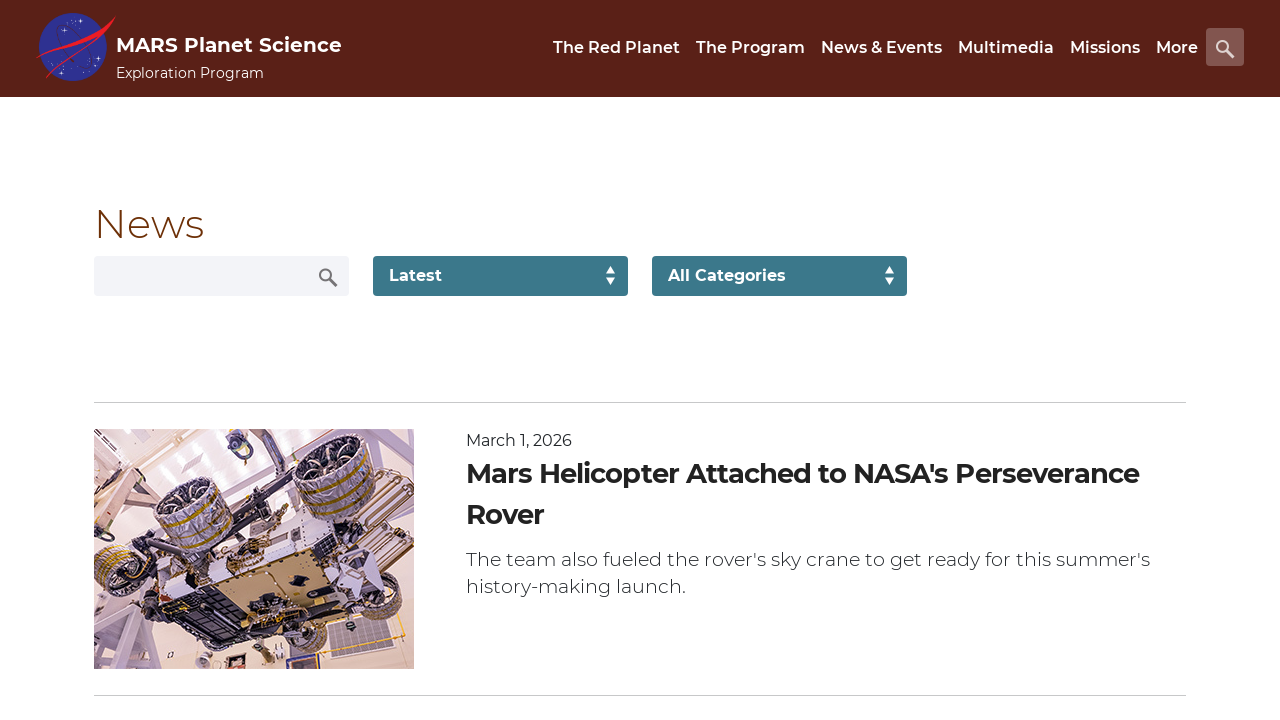

Navigated to Mars news page
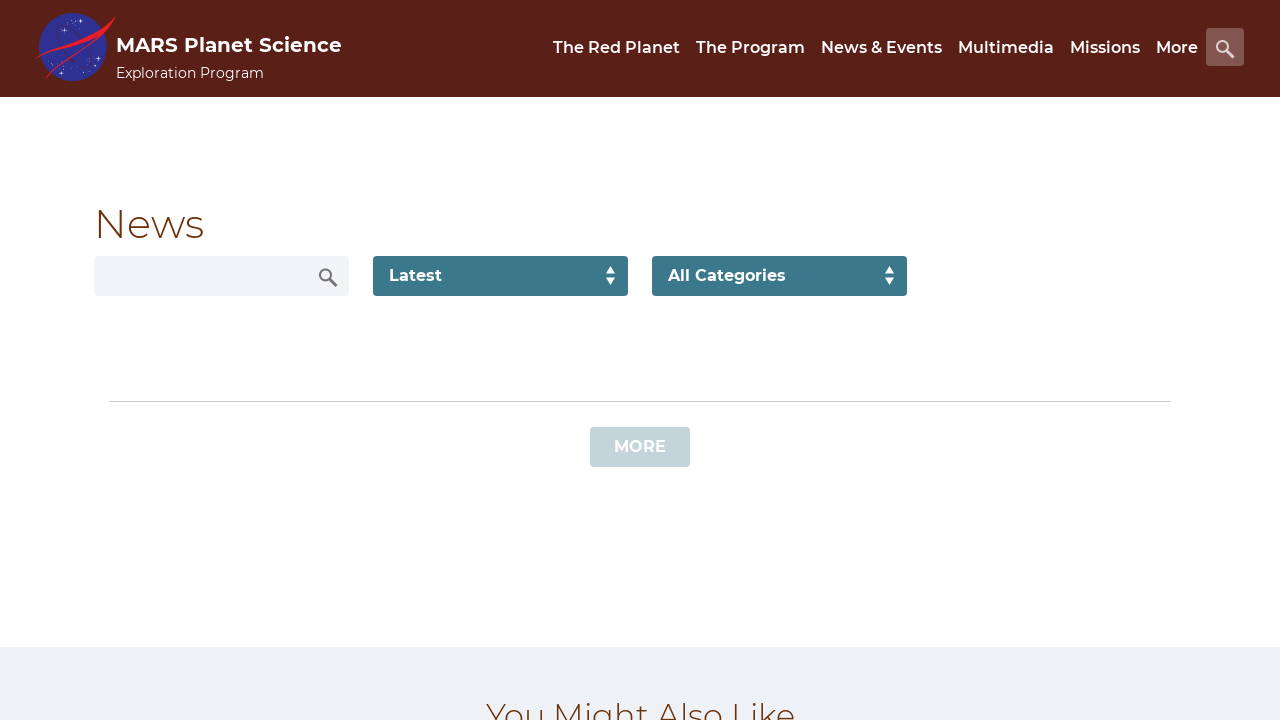

News list content loaded
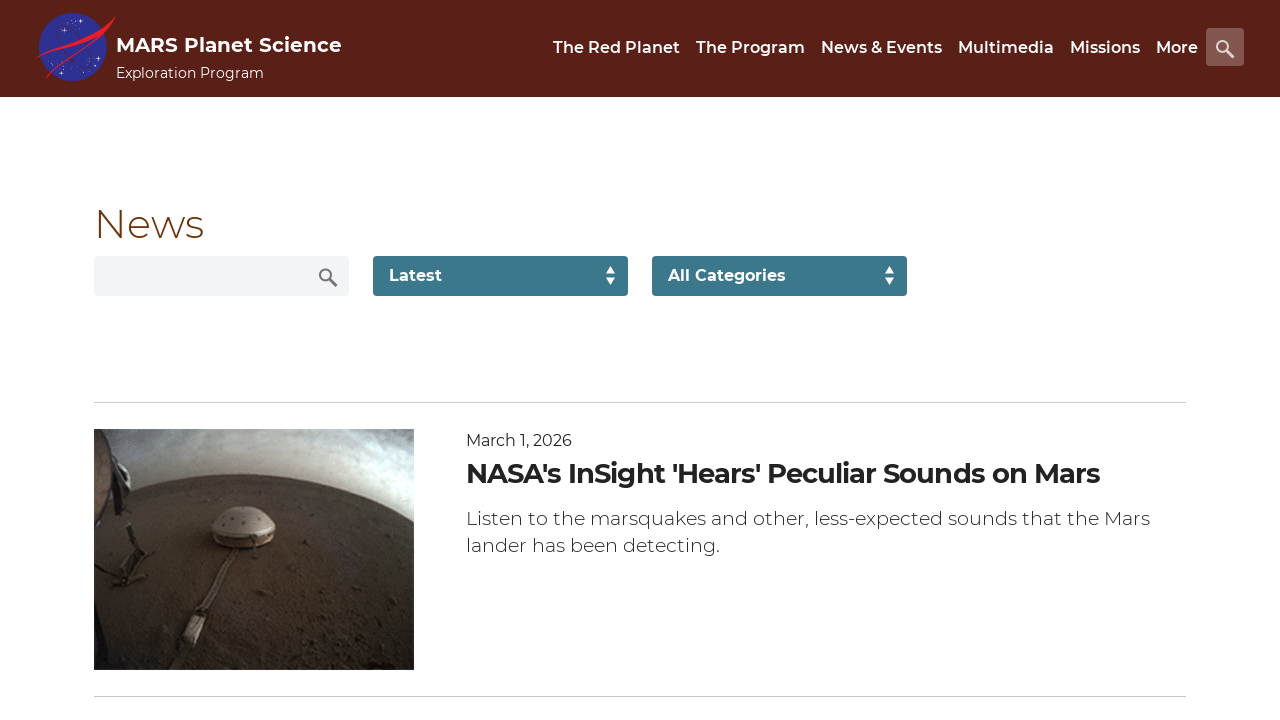

News title elements are present
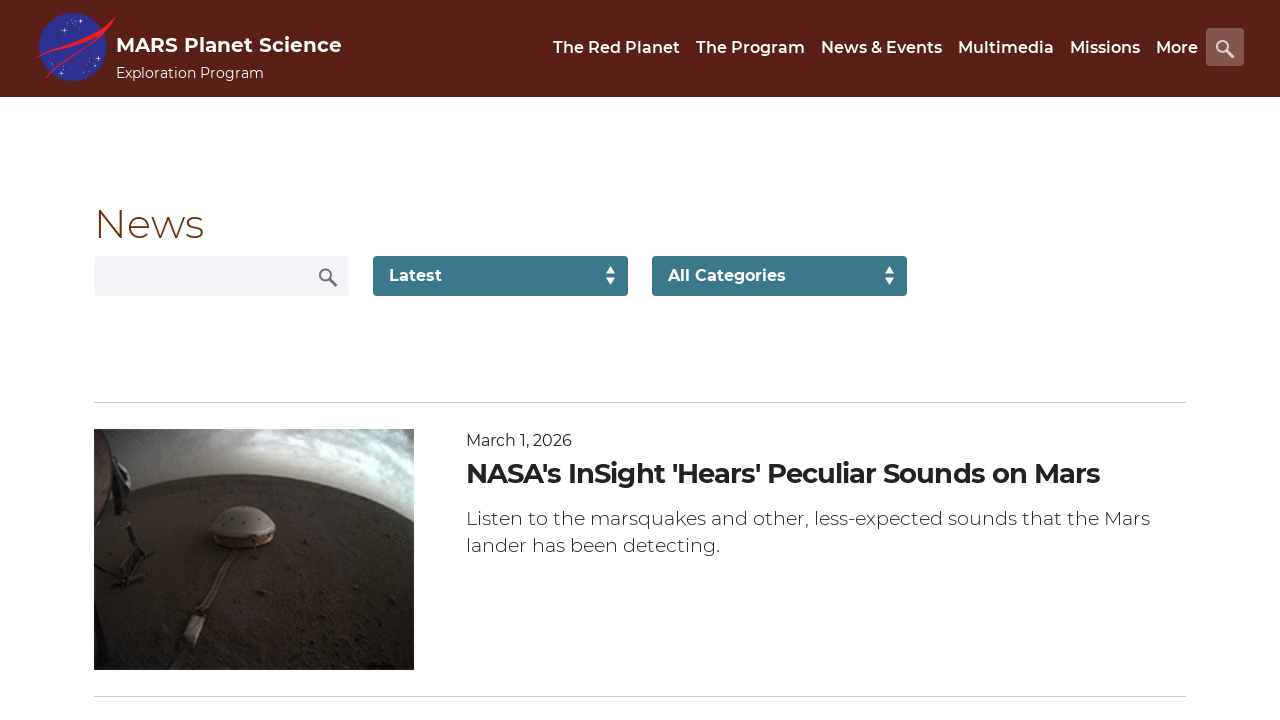

Article teaser body elements are present
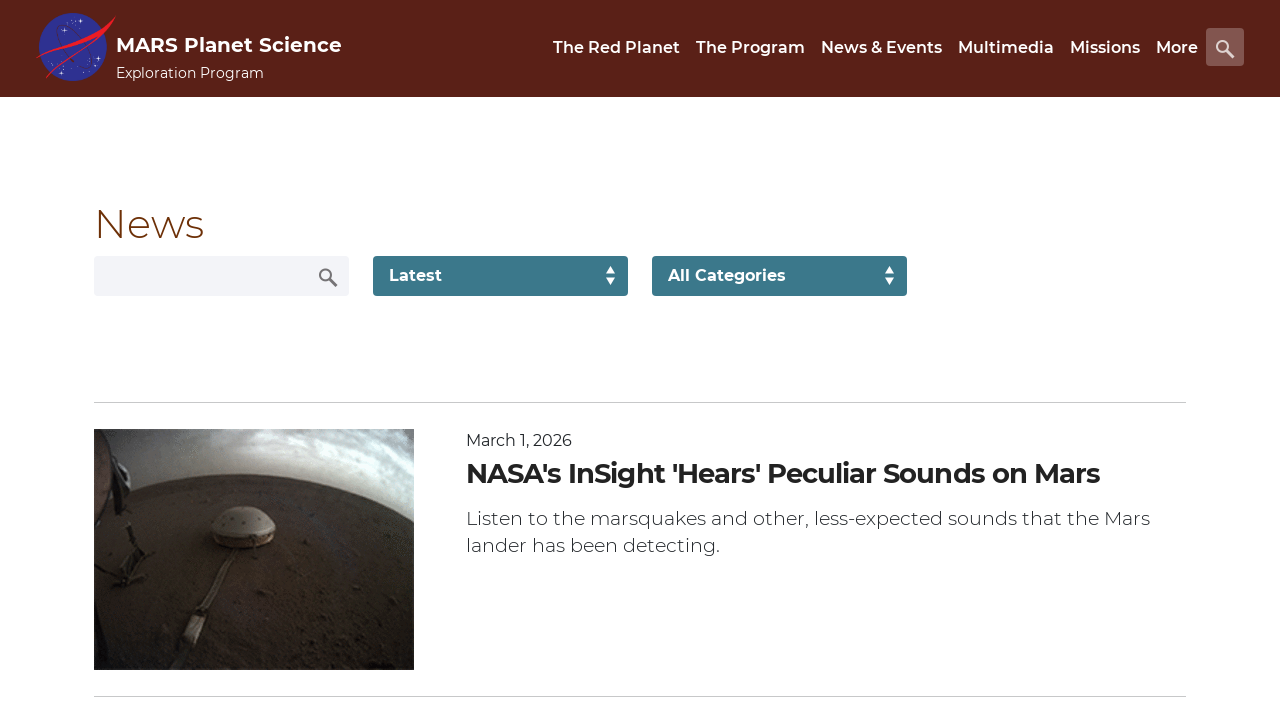

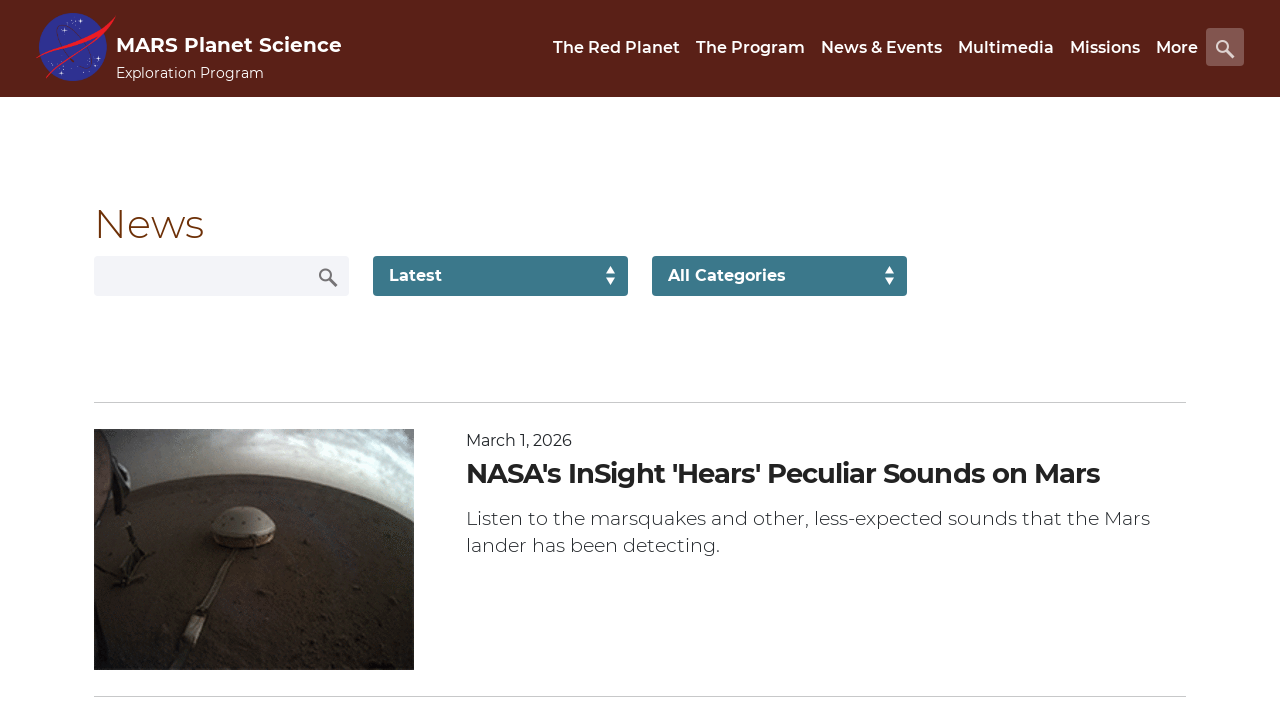